Navigates through the Pen Island website by clicking on various navigation links including Wood, Testimonials, FAQ, and Contact Us sections.

Starting URL: https://www.penisland.net/

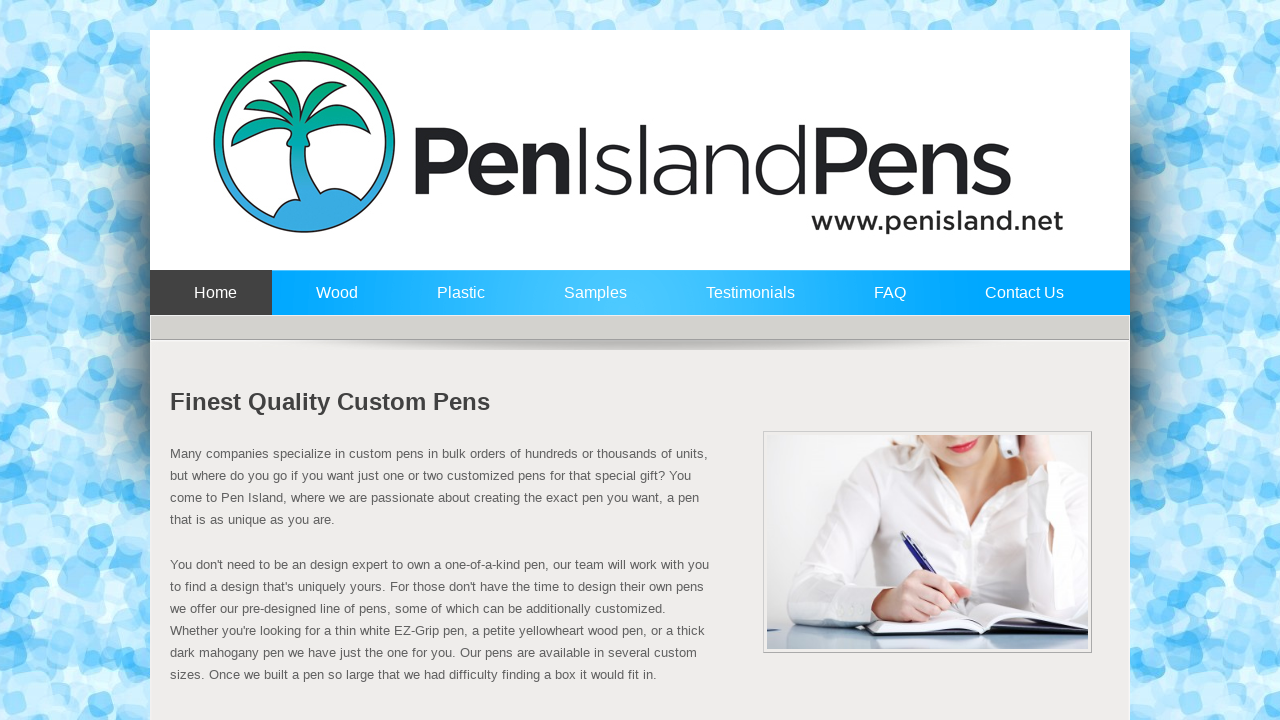

Navigated to Pen Island website
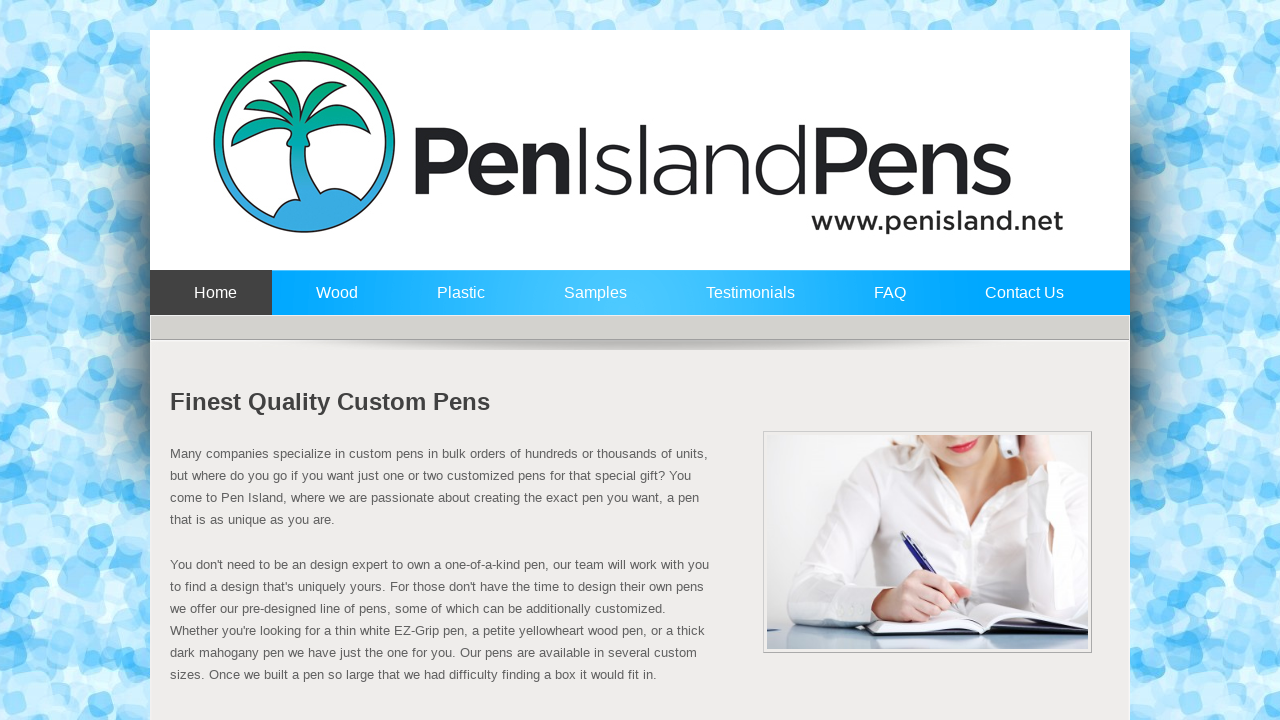

Clicked on Wood navigation link at (332, 302) on a:text('Wood')
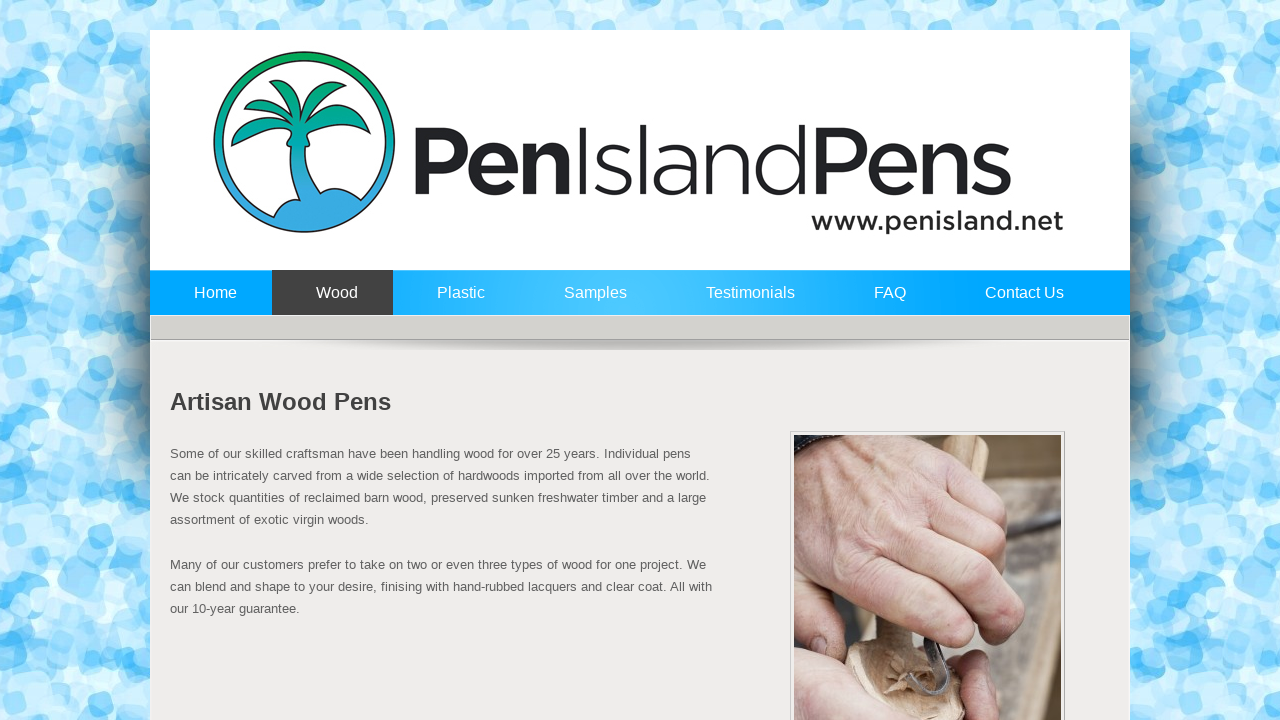

Clicked on Testimonials navigation link at (746, 302) on a:text('Testimonials')
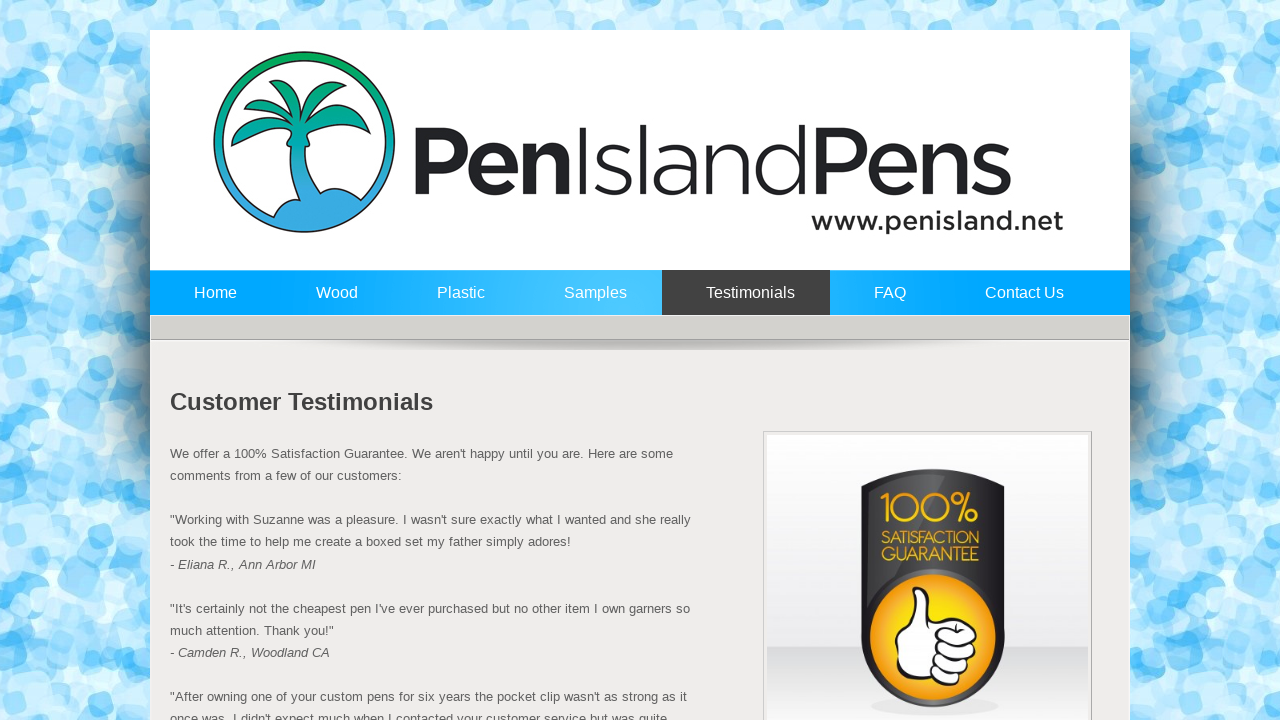

Clicked on FAQ navigation link at (886, 302) on a:text('FAQ')
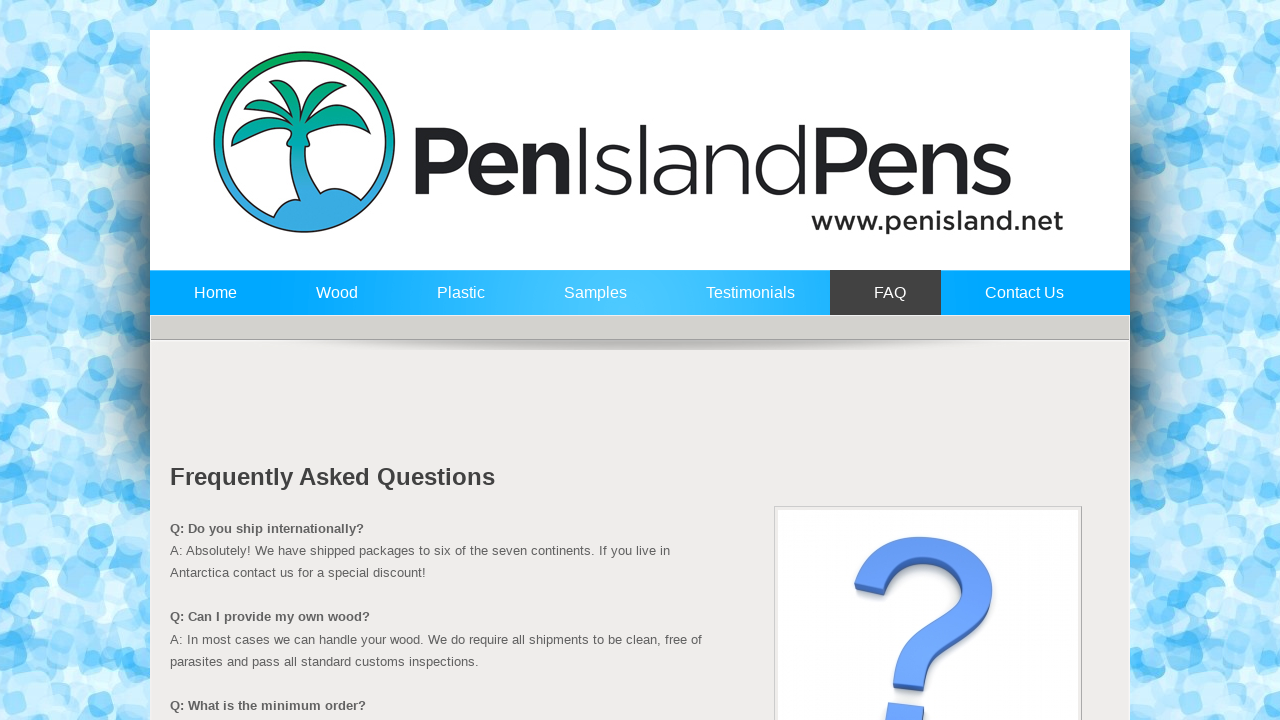

Clicked on Contact Us navigation link at (1020, 302) on a:text('Contact Us')
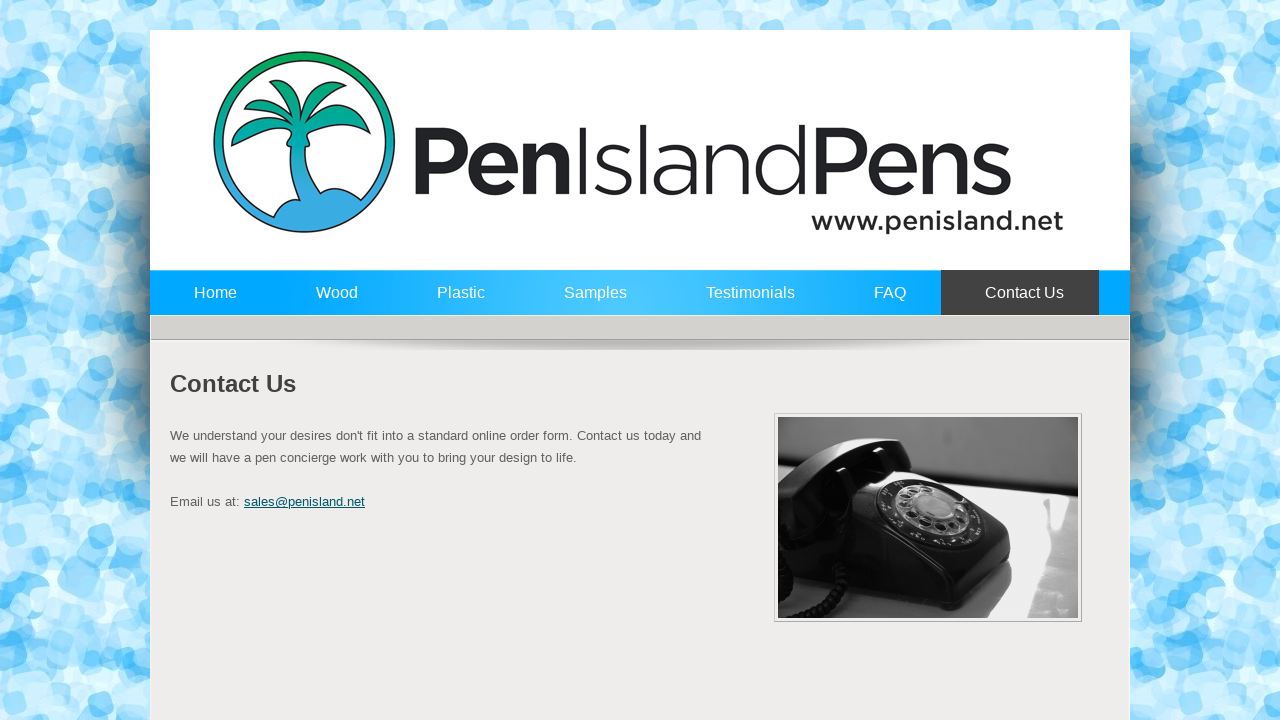

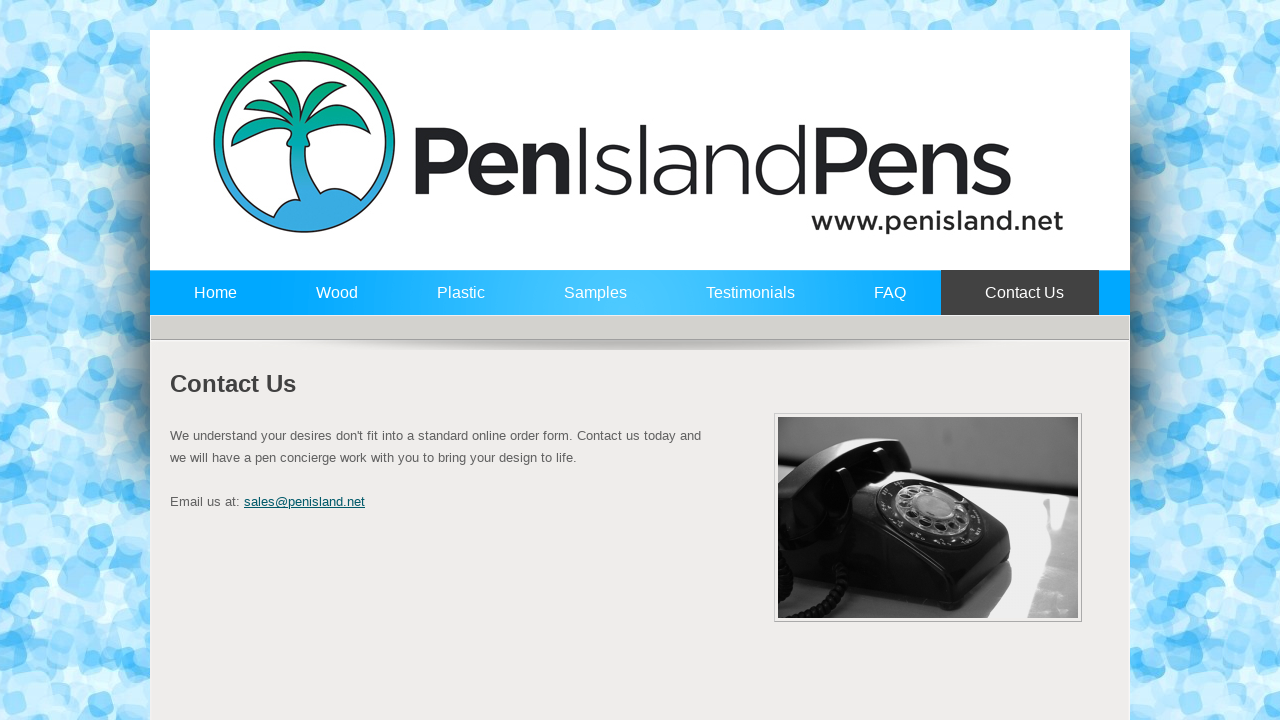